Tests that edits are saved when the edit field loses focus (blur event)

Starting URL: https://demo.playwright.dev/todomvc

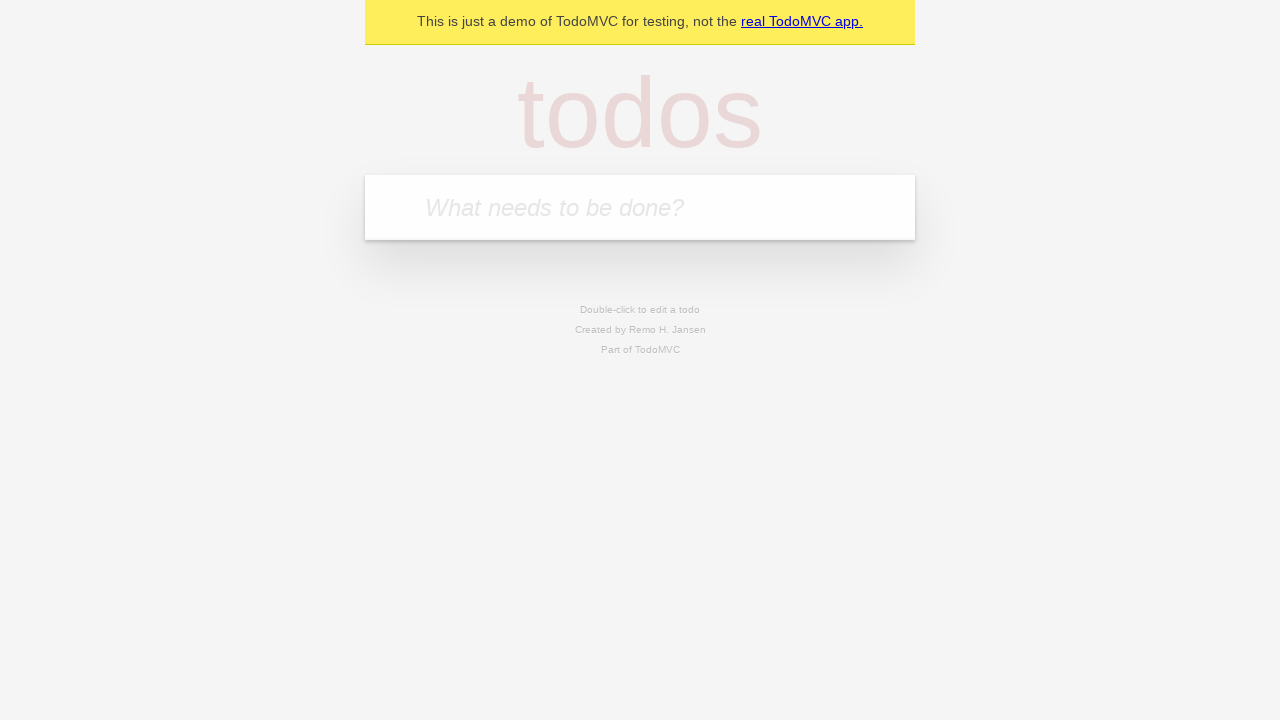

Filled new todo field with 'buy some cheese' on internal:attr=[placeholder="What needs to be done?"i]
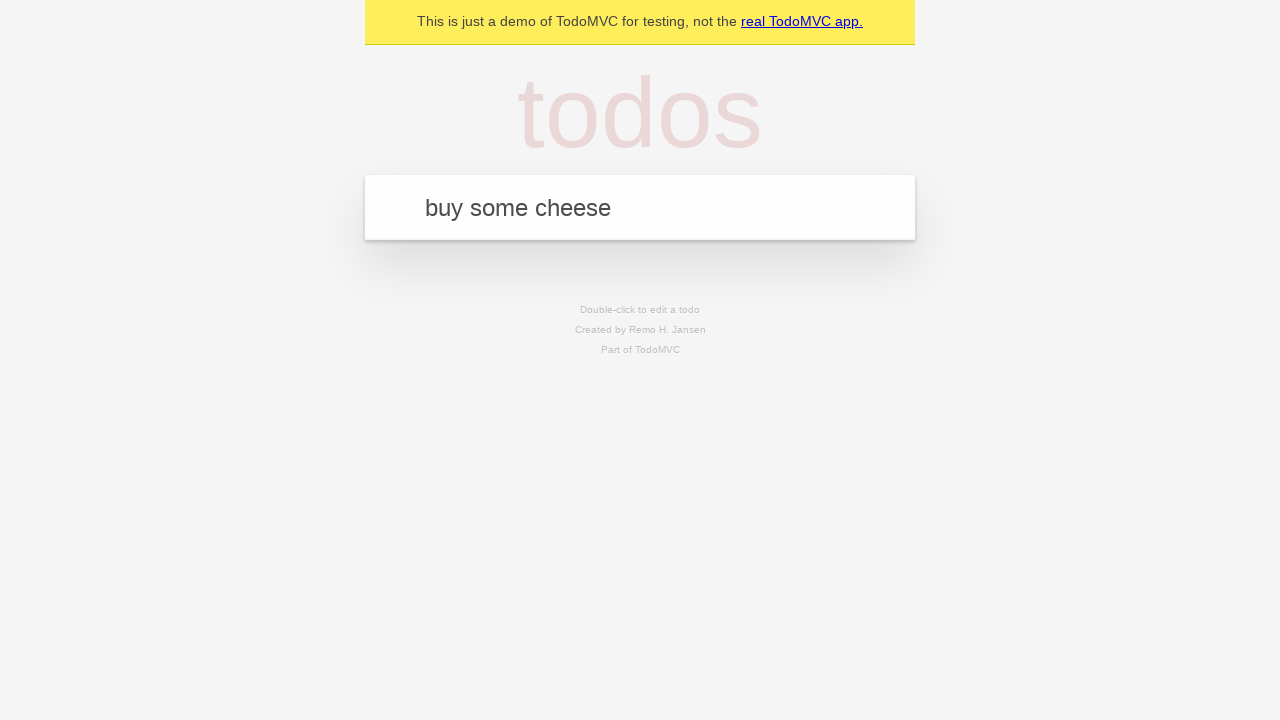

Pressed Enter to create todo 'buy some cheese' on internal:attr=[placeholder="What needs to be done?"i]
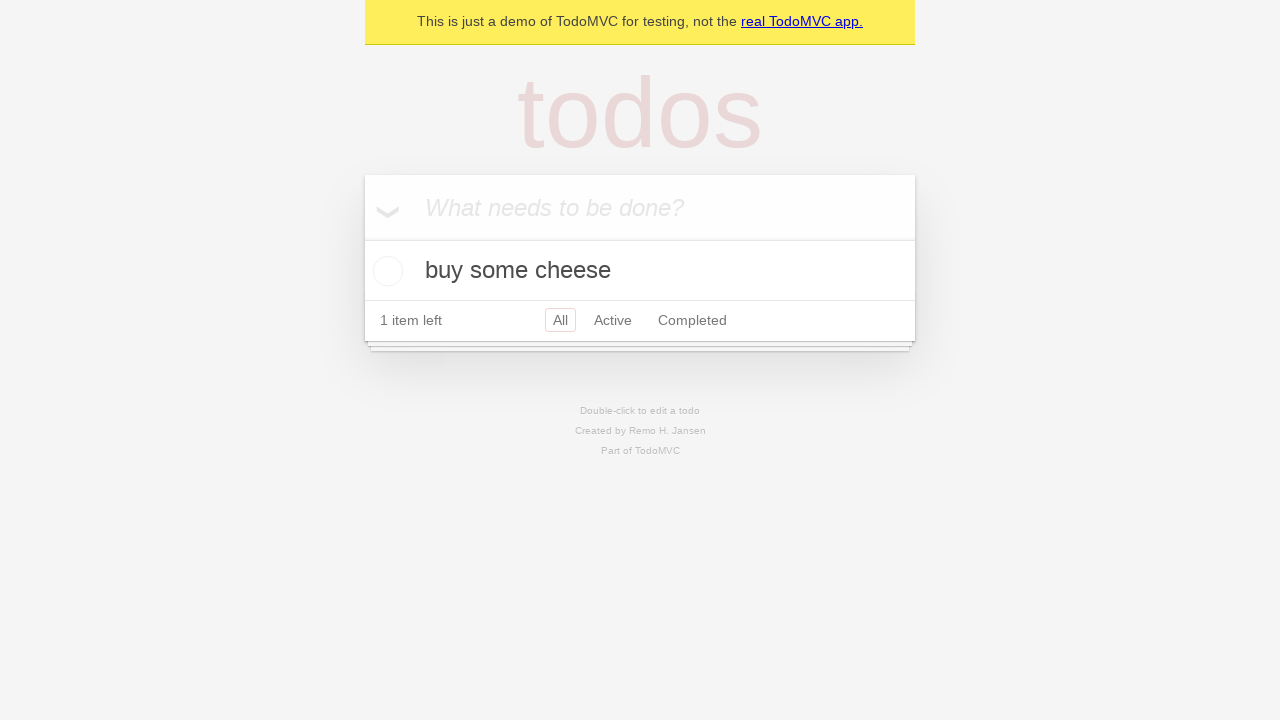

Filled new todo field with 'feed the cat' on internal:attr=[placeholder="What needs to be done?"i]
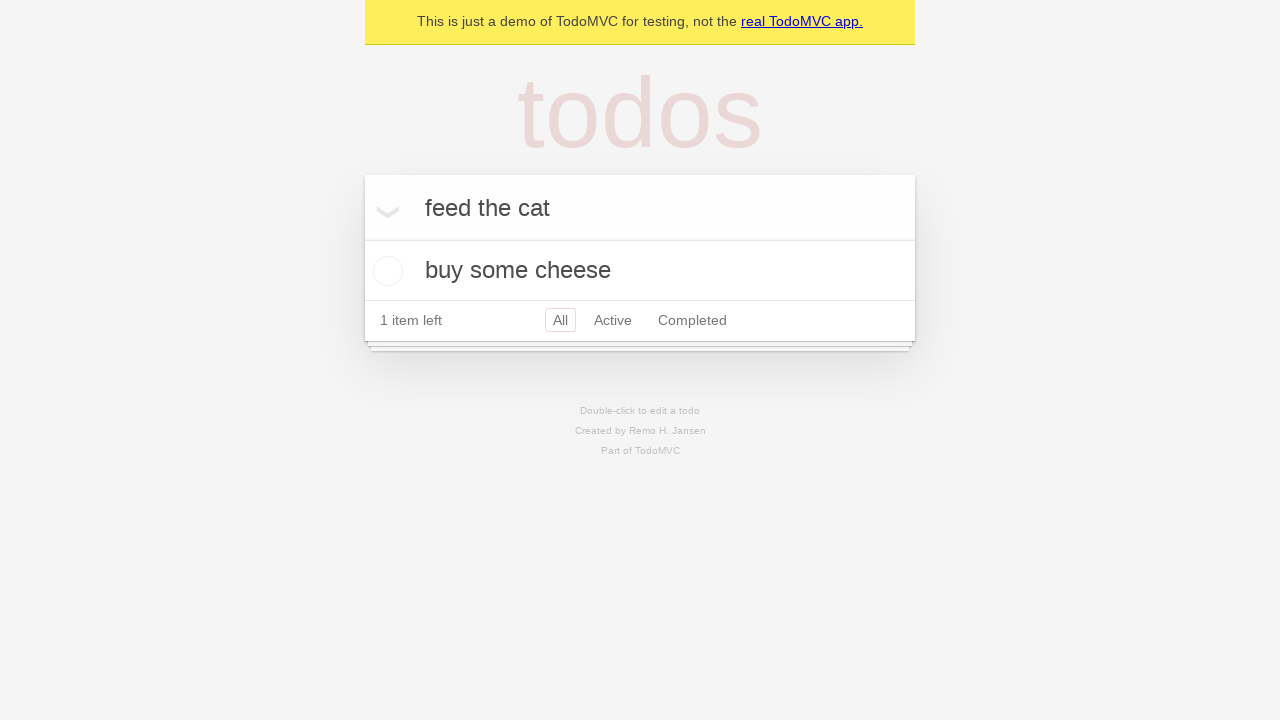

Pressed Enter to create todo 'feed the cat' on internal:attr=[placeholder="What needs to be done?"i]
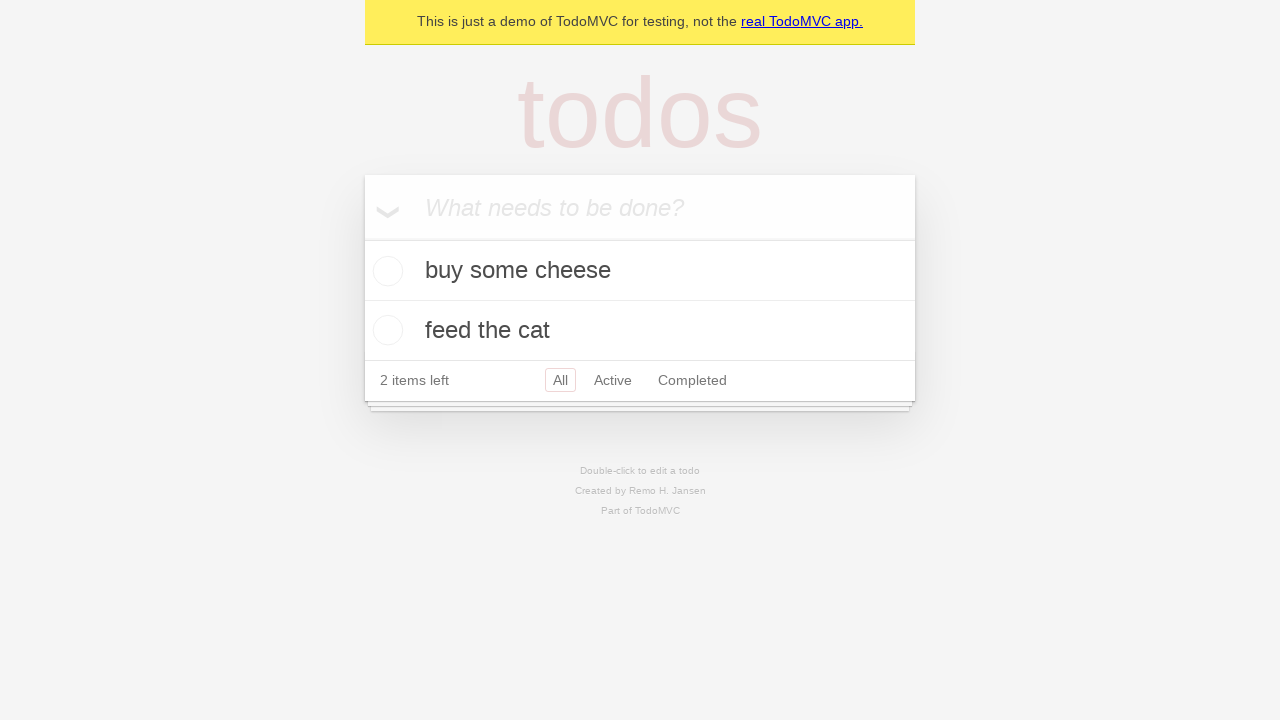

Filled new todo field with 'book a doctors appointment' on internal:attr=[placeholder="What needs to be done?"i]
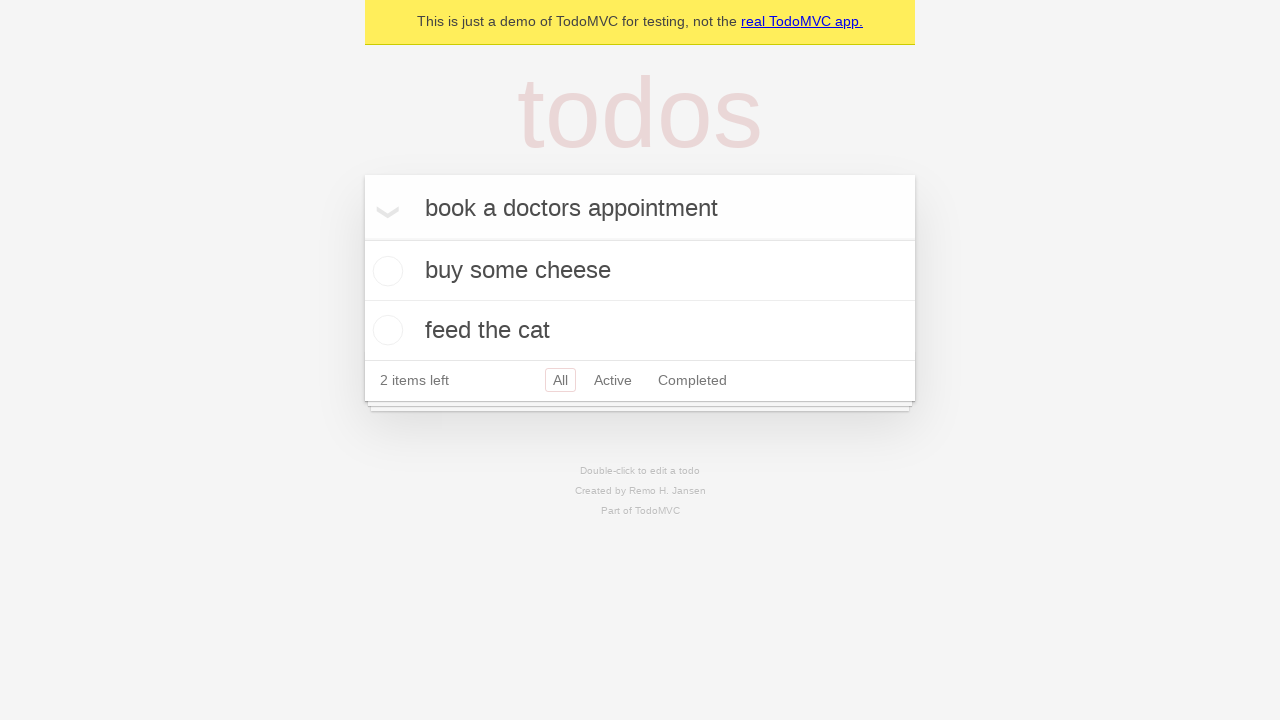

Pressed Enter to create todo 'book a doctors appointment' on internal:attr=[placeholder="What needs to be done?"i]
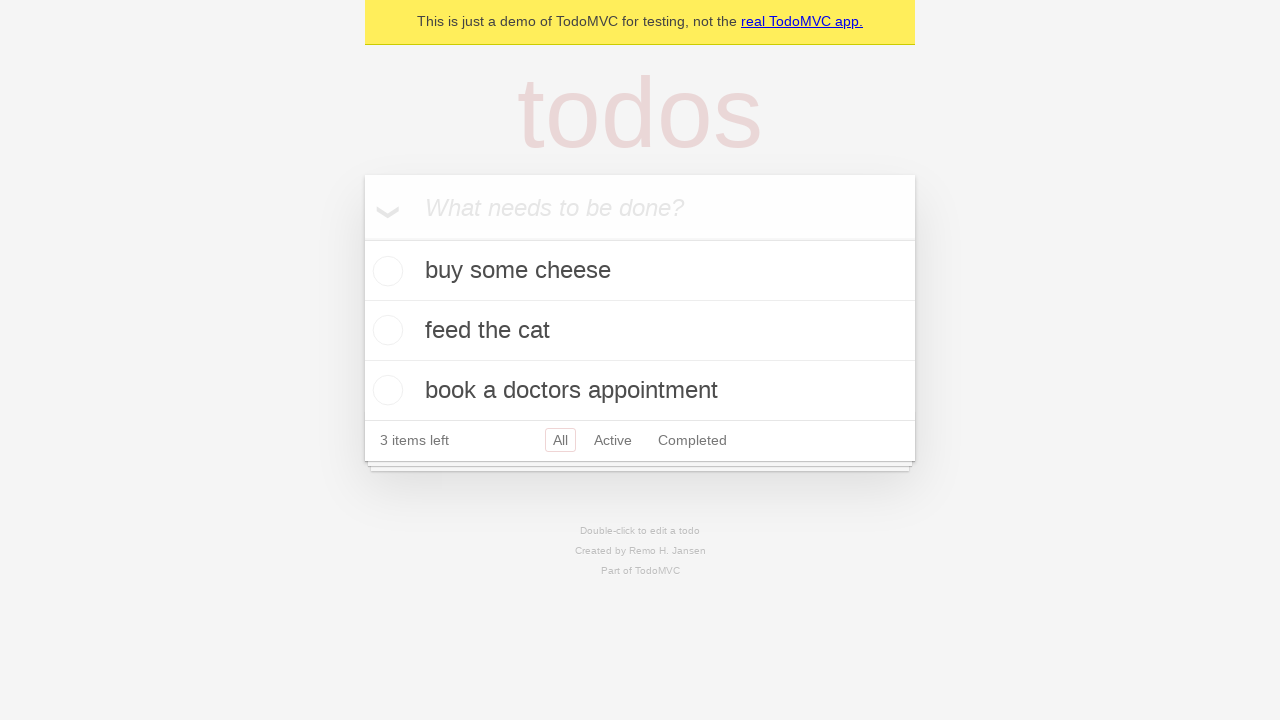

Waited for 3 todos to be created
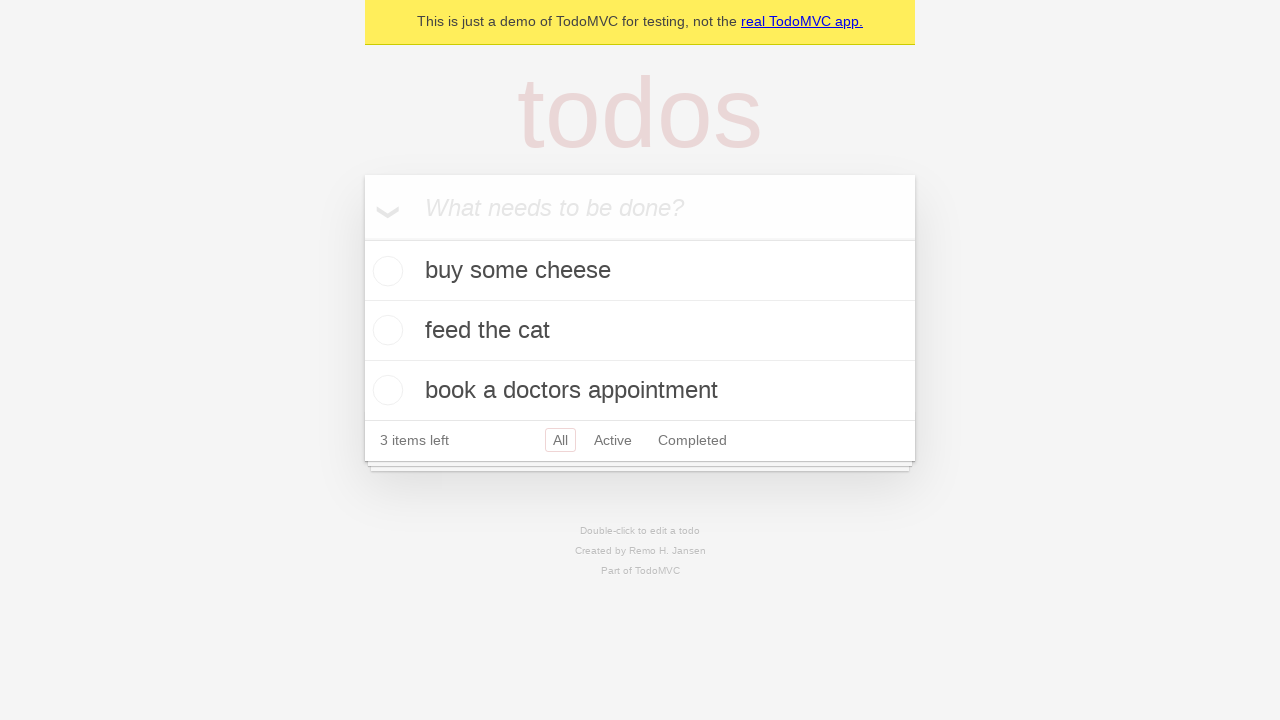

Double-clicked second todo to enter edit mode at (640, 331) on internal:testid=[data-testid="todo-item"s] >> nth=1
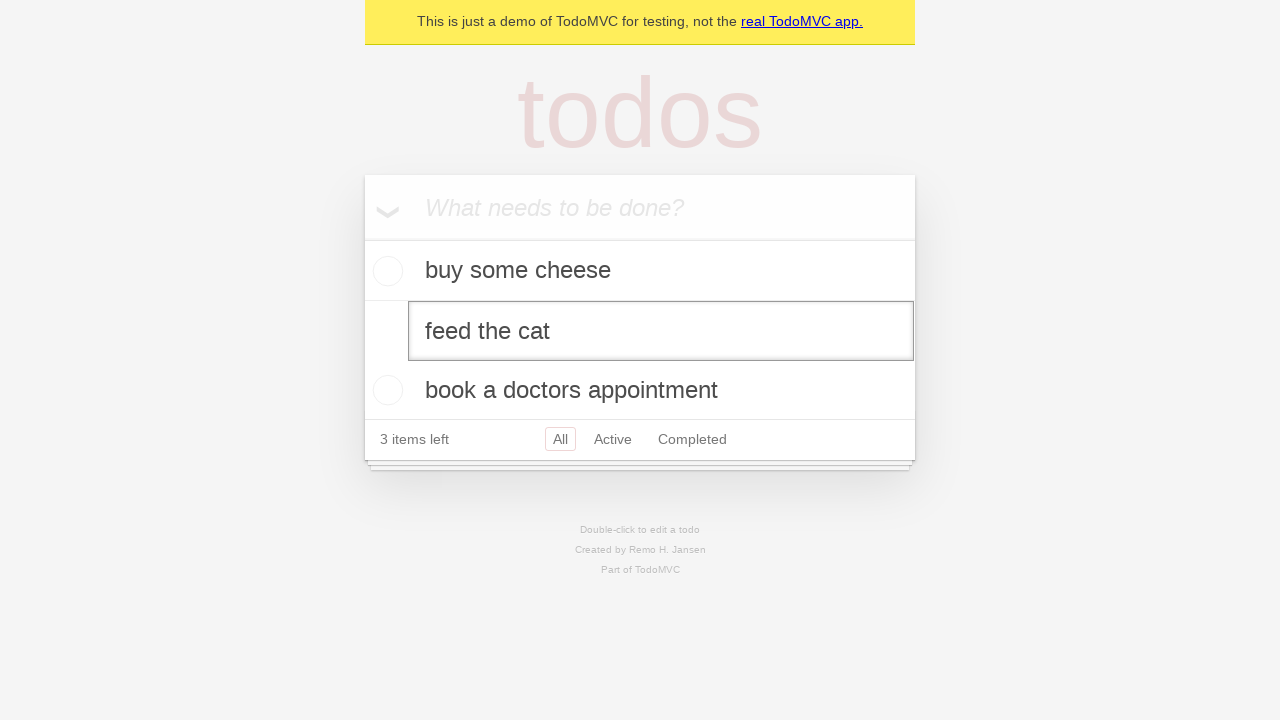

Filled edit field with 'buy some sausages' on internal:testid=[data-testid="todo-item"s] >> nth=1 >> internal:role=textbox[nam
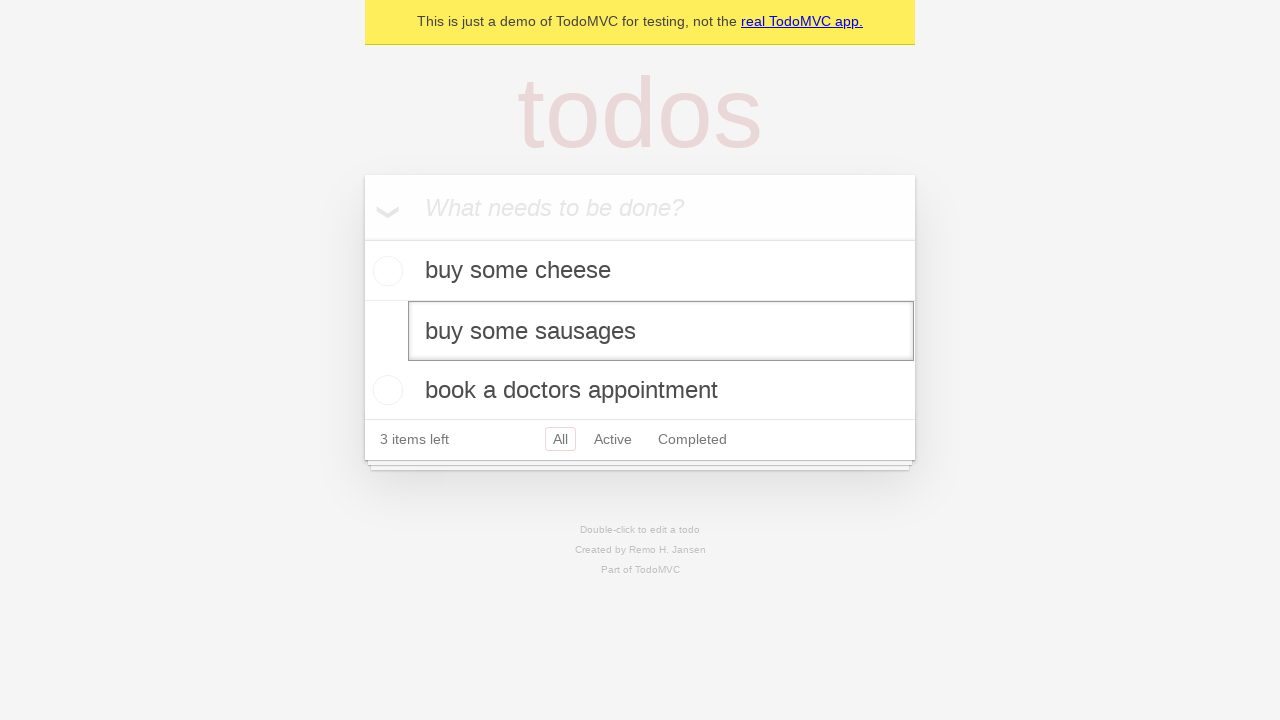

Dispatched blur event to save edits
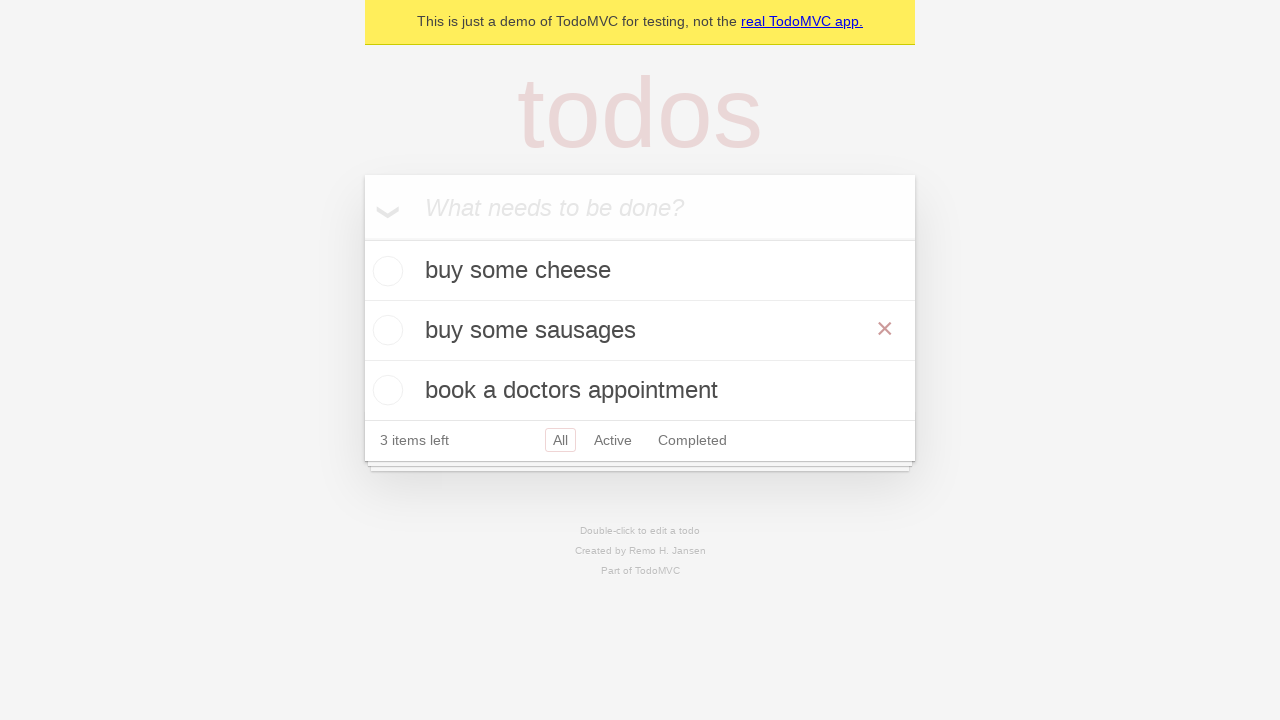

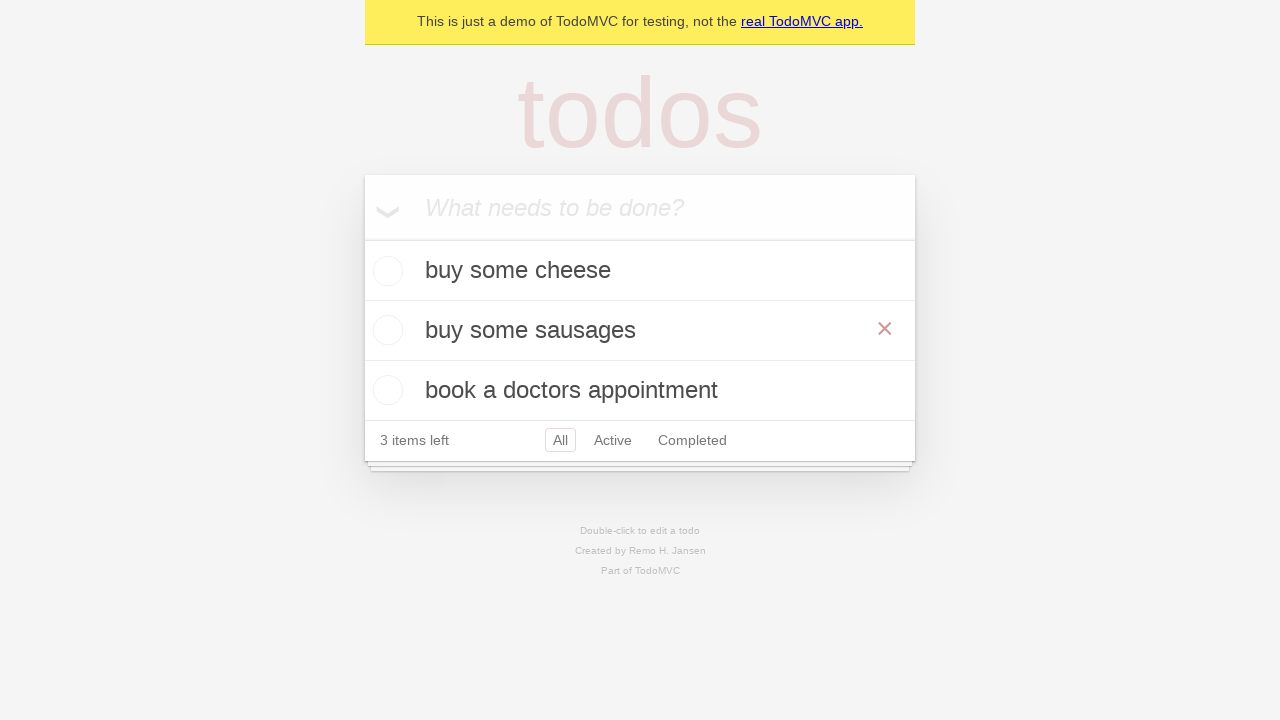